Tests form submission with invalid email and phone formats

Starting URL: https://lm.skillbox.cc/qa_tester/module02/homework1/

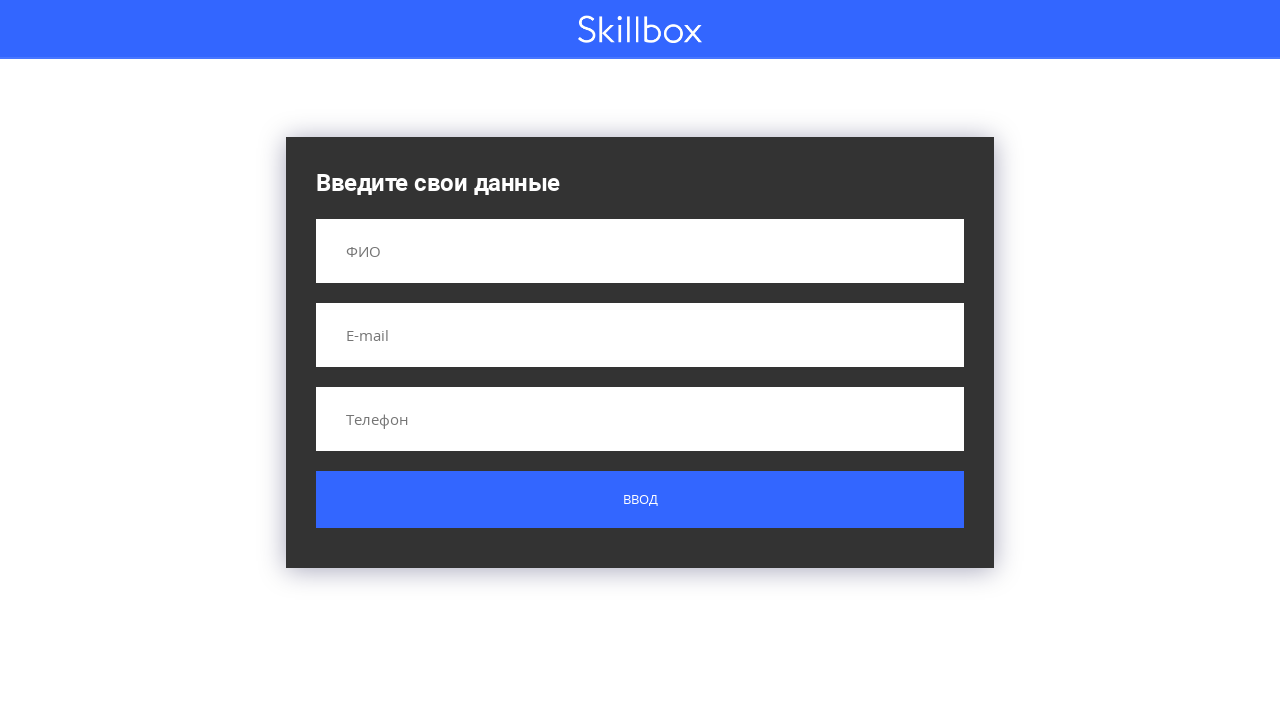

Filled name field with 'Соловьев Виталий' on input[name='name']
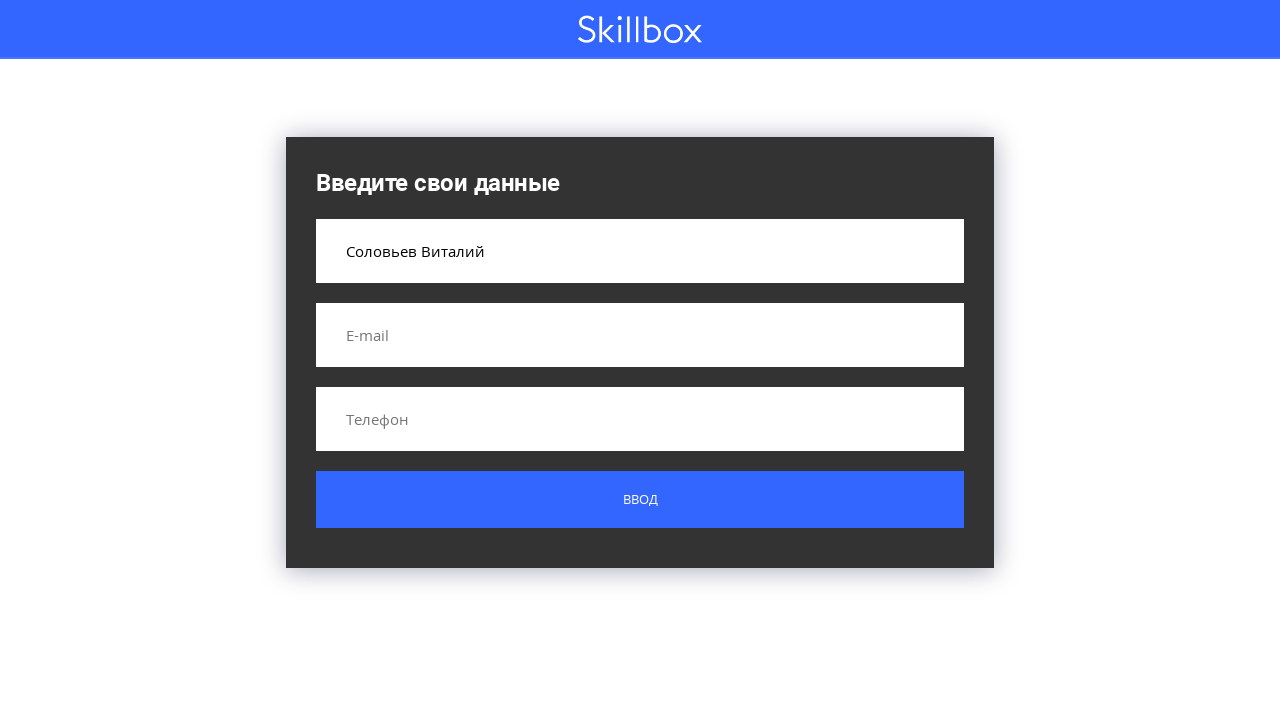

Filled email field with invalid format 'skillbox' on input[name='email']
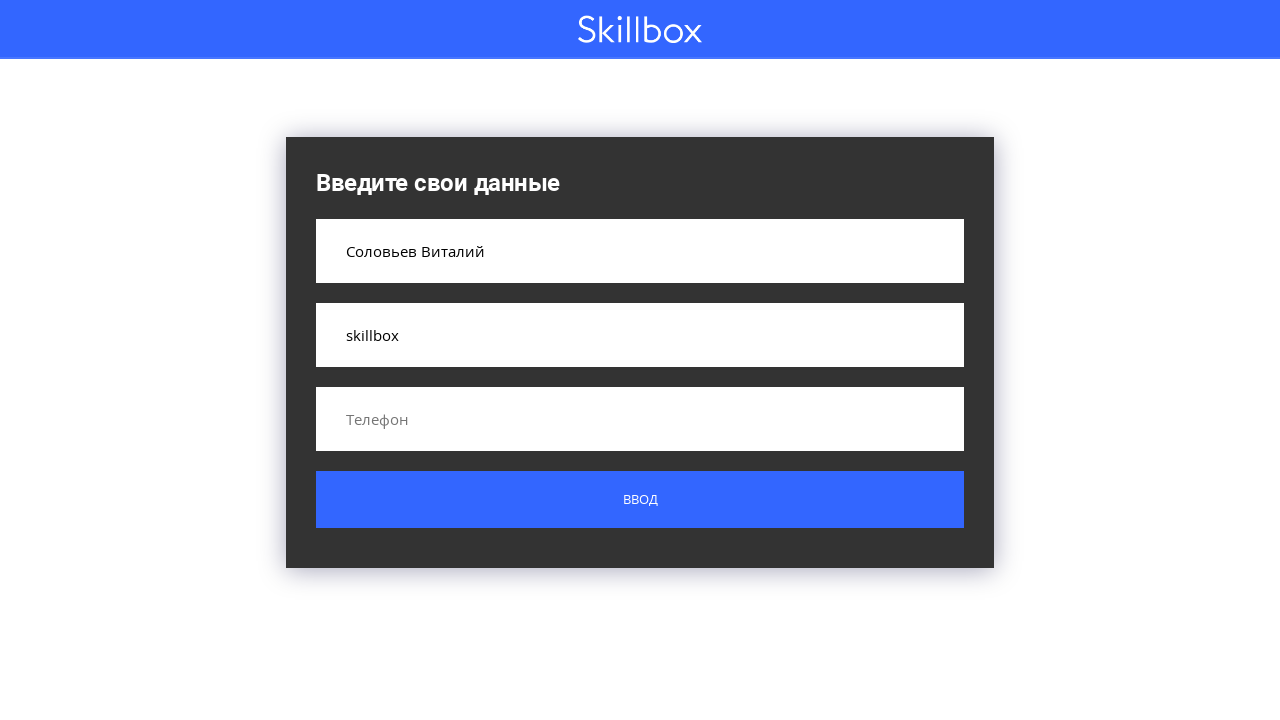

Filled phone field with text 'Армада' instead of numbers on input[name='phone']
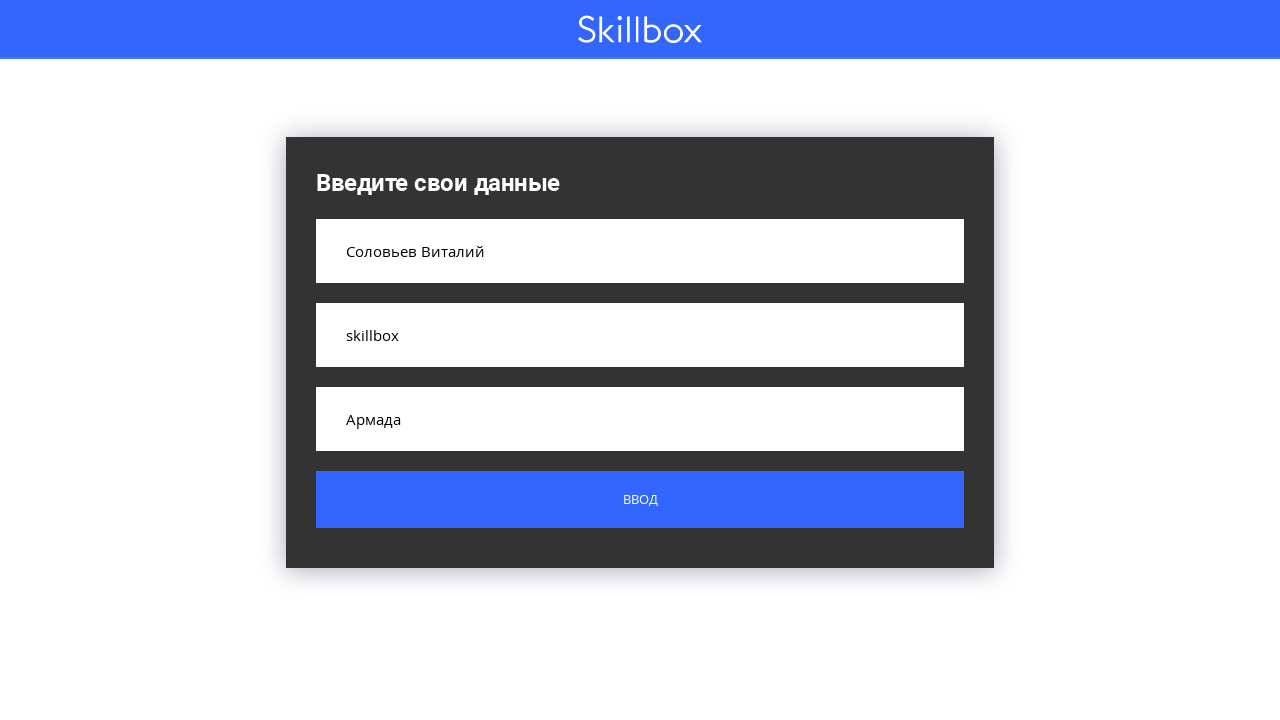

Clicked submit button to test form validation at (640, 500) on .button
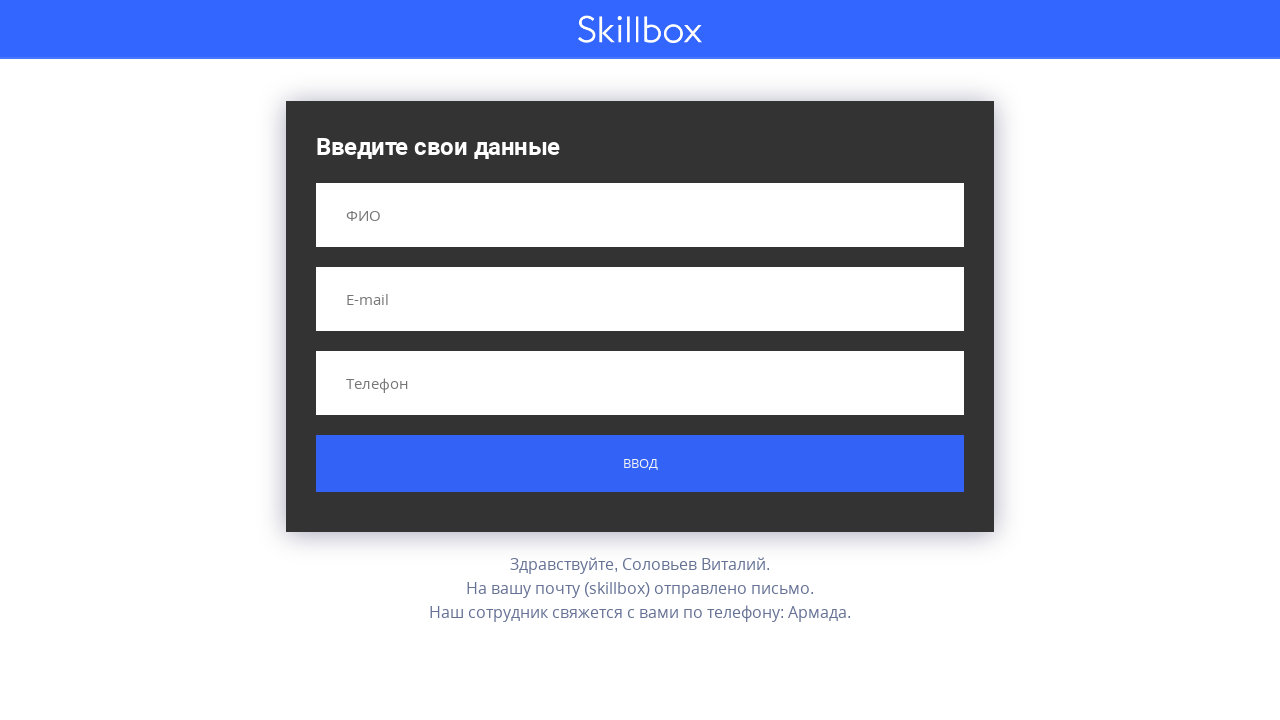

Form validation result appeared on screen
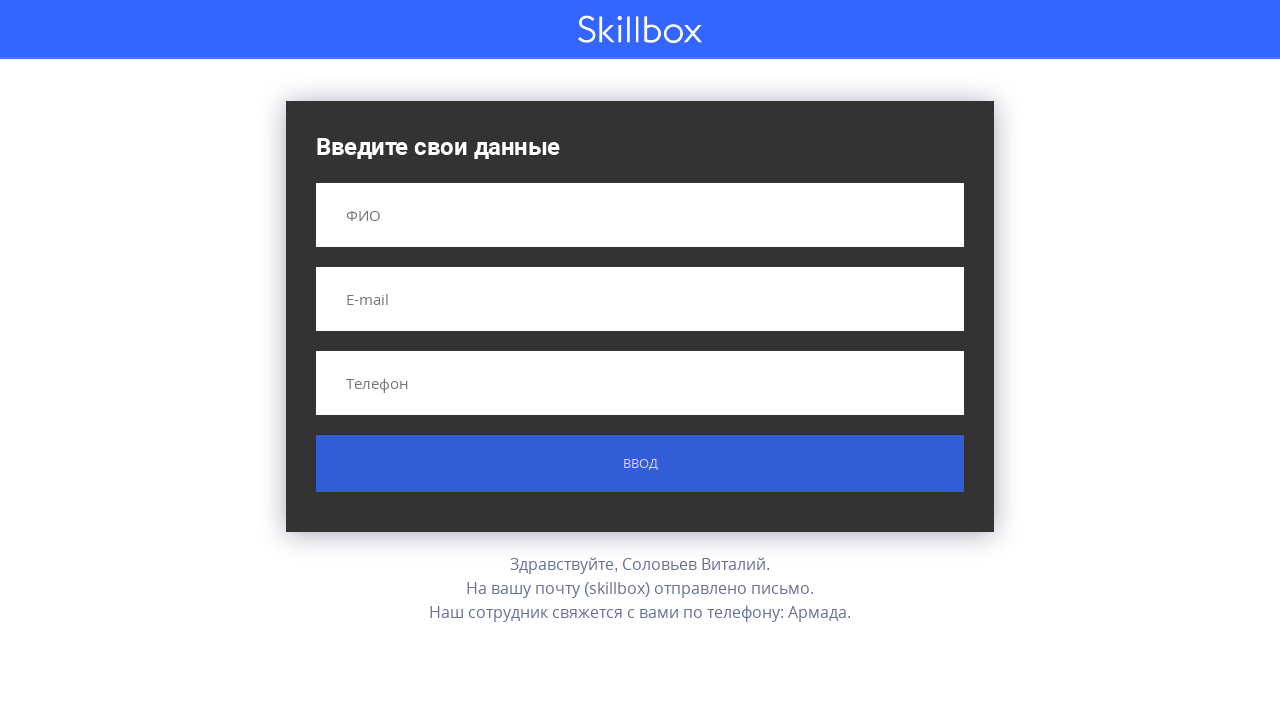

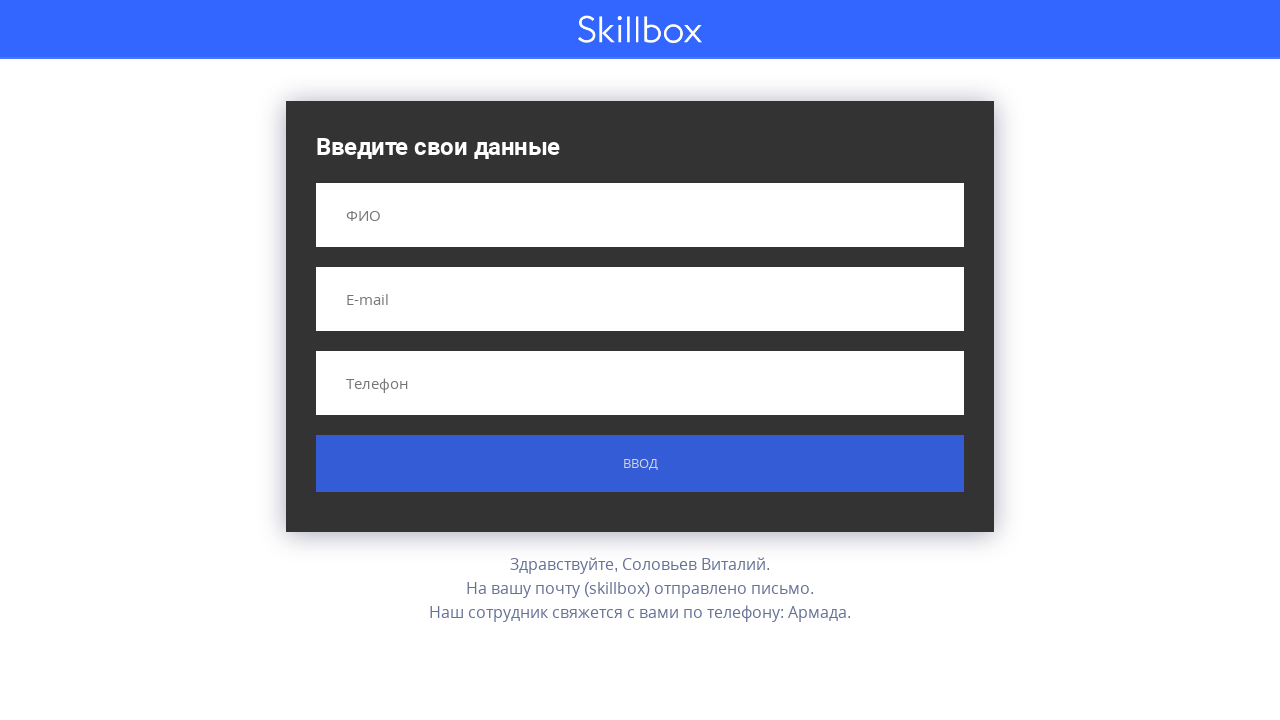